Opens the DemoQA homepage, clicks on the "Elements" card, verifies that "Text Box" button is visible, then navigates back

Starting URL: https://demoqa.com

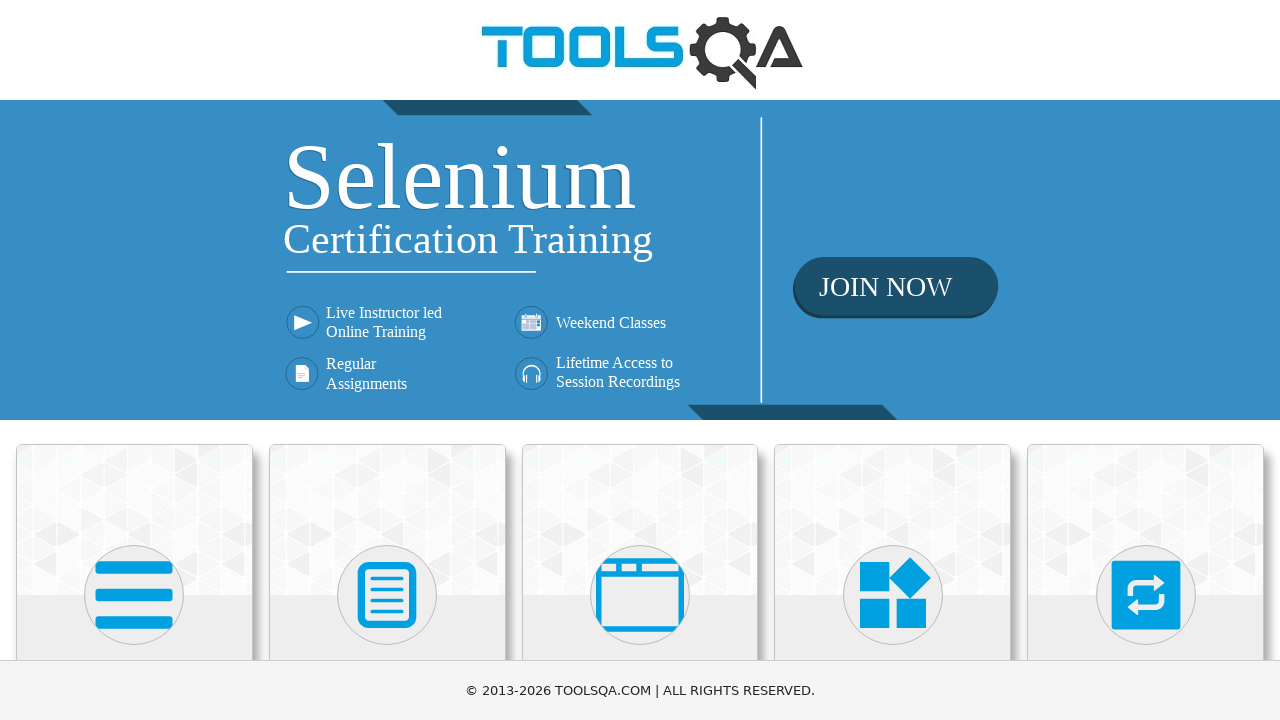

Navigated to DemoQA homepage
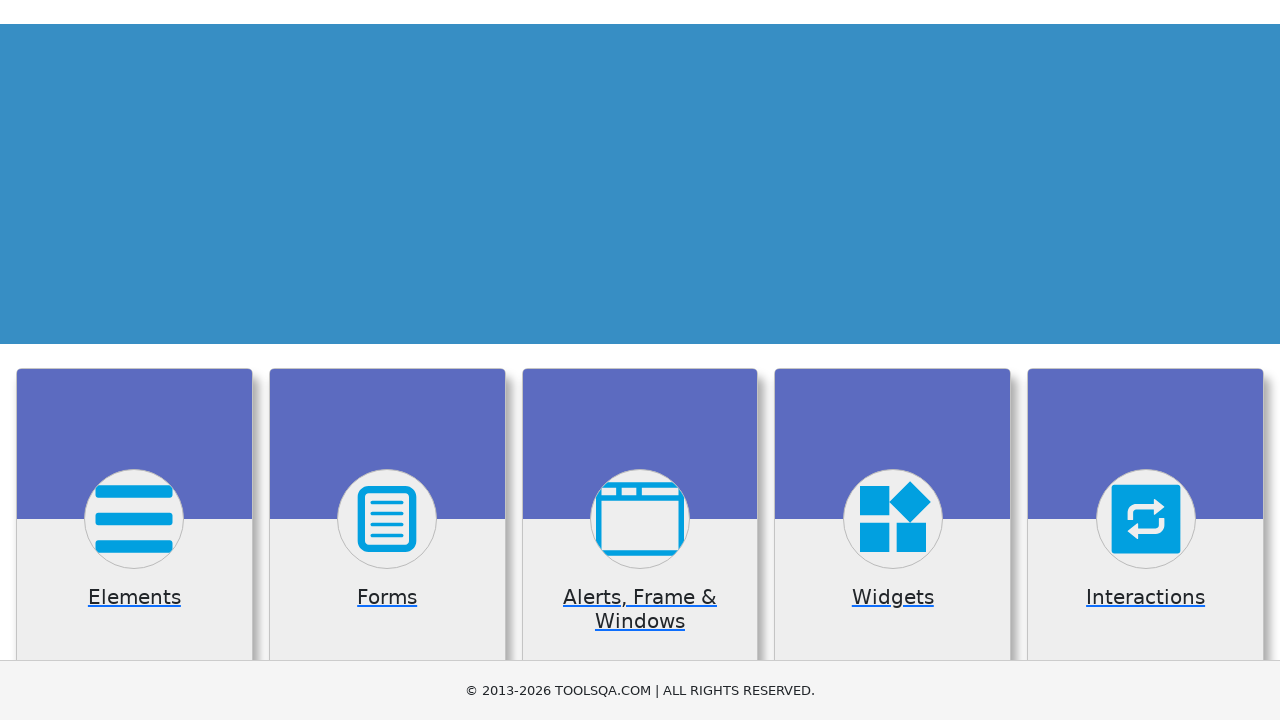

Clicked on the Elements card at (134, 520) on div.card:has-text('Elements')
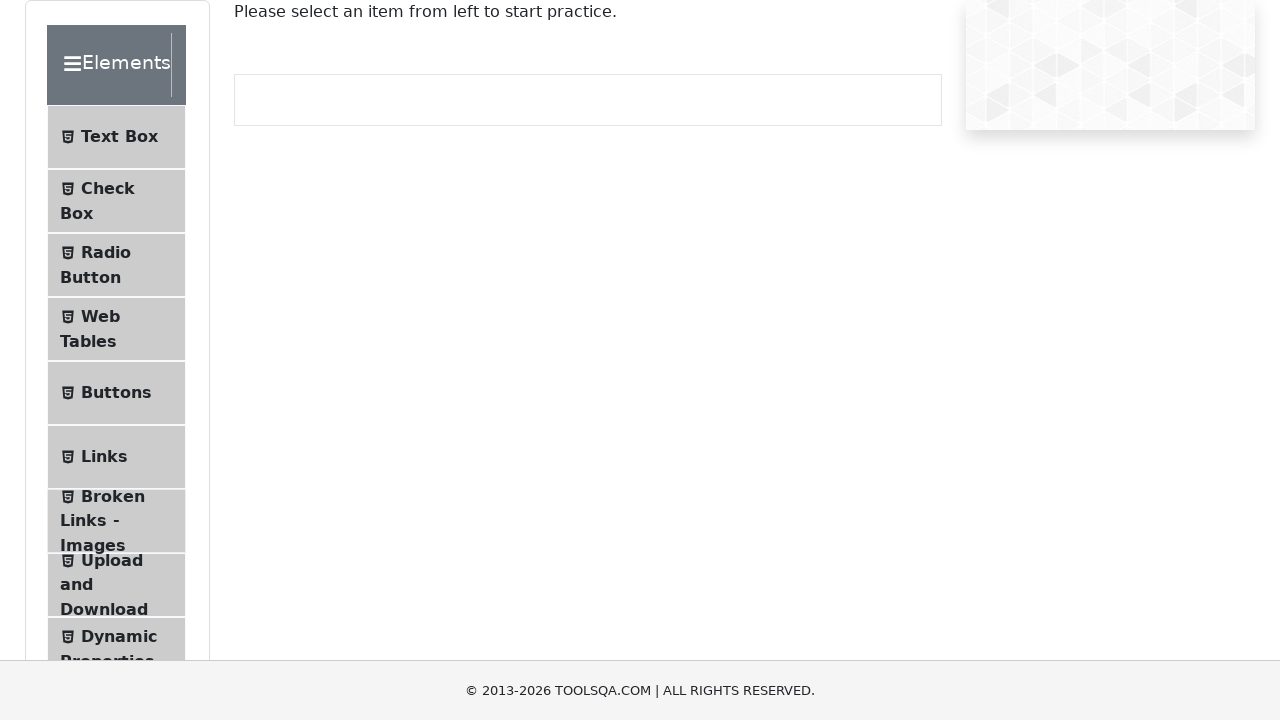

Verified that Text Box button is visible
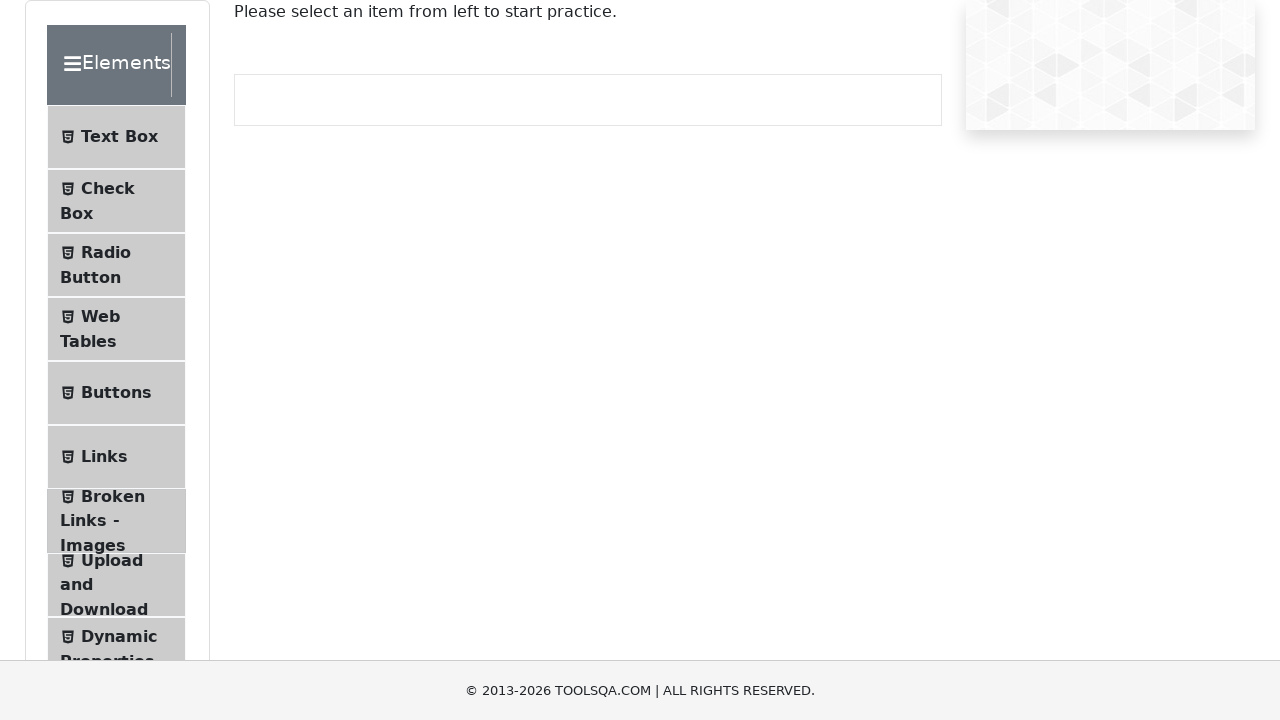

Navigated back to homepage
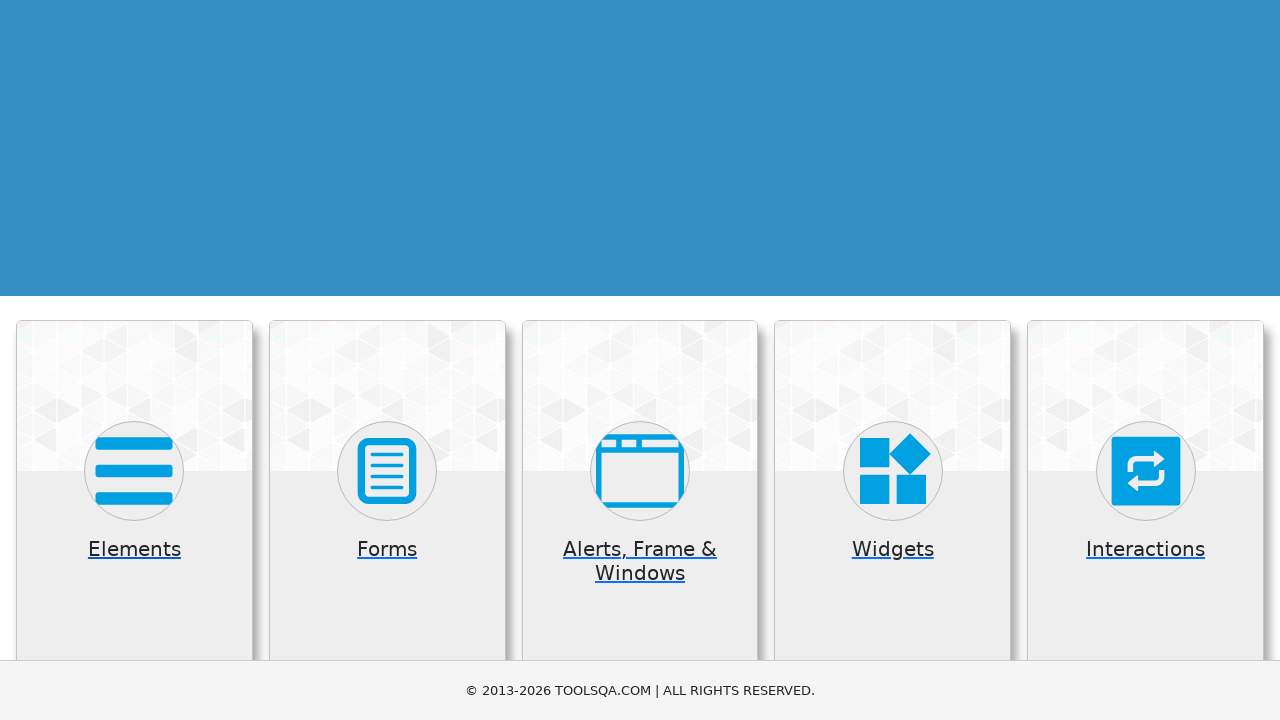

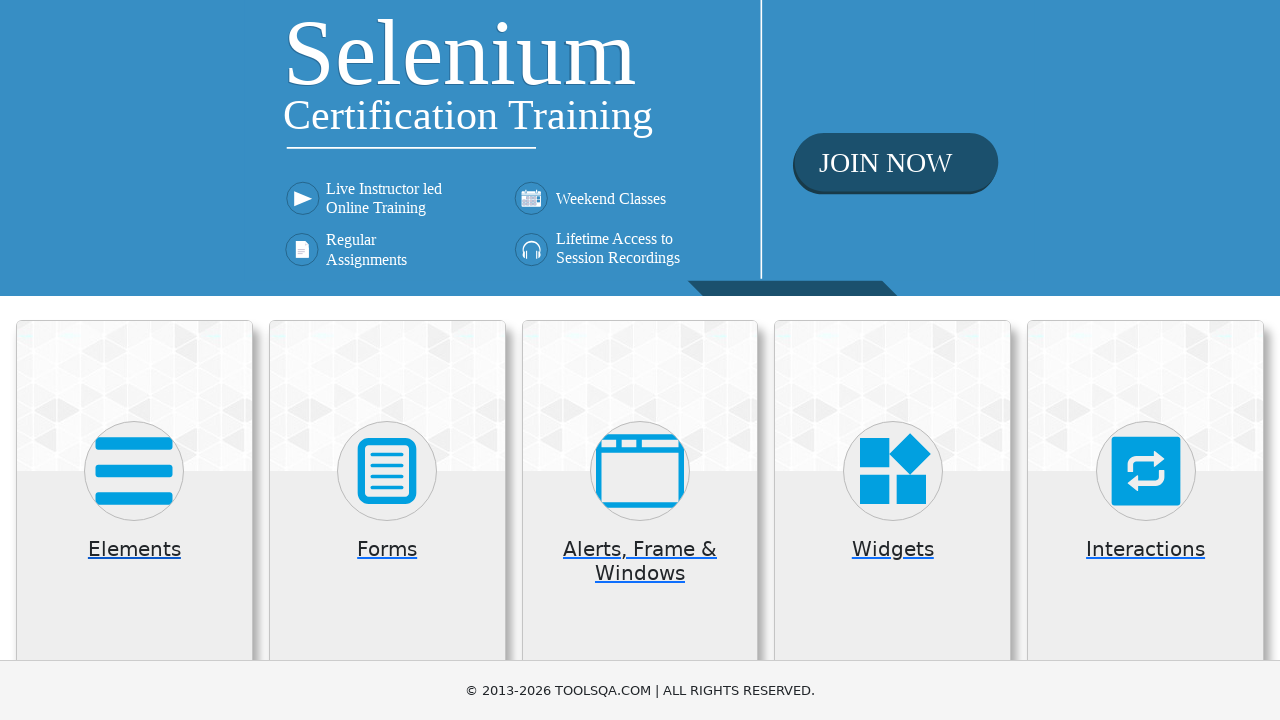